Tests opening a new browser tab by navigating to a page, verifying URL and title, opening a new tab, navigating to another page, and verifying there are 2 tabs with correct URL and title.

Starting URL: https://the-internet.herokuapp.com/windows

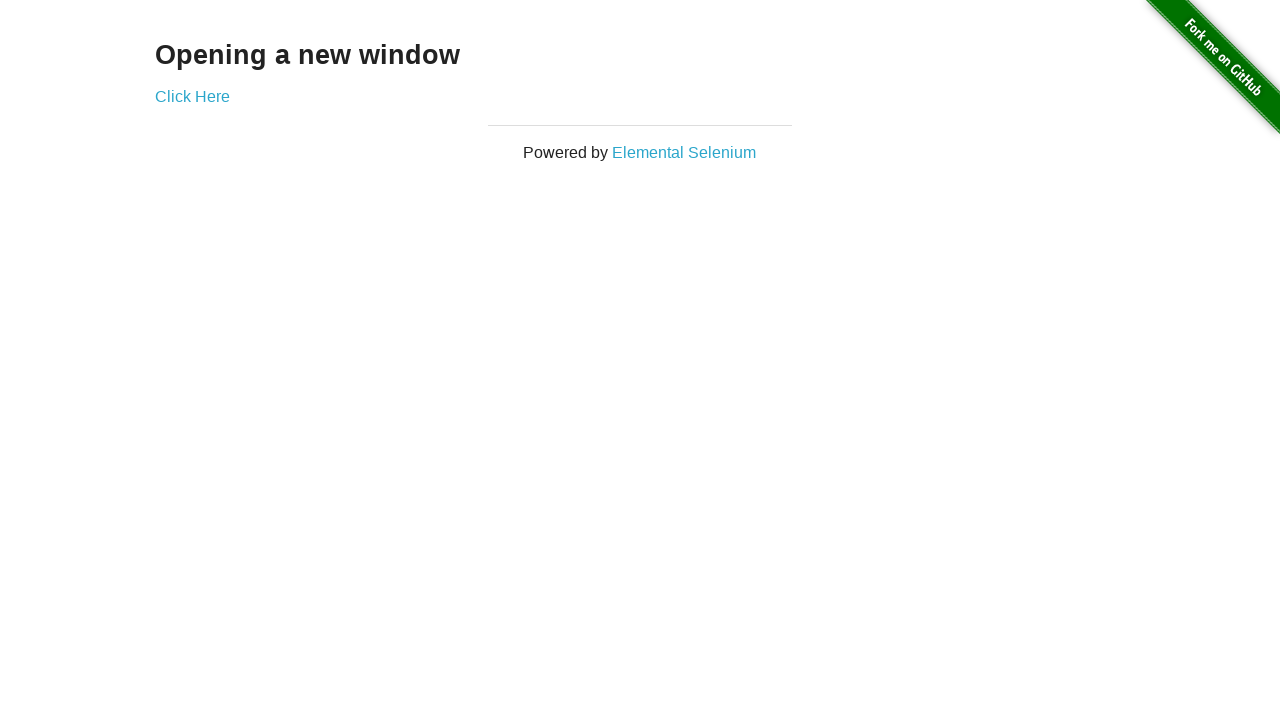

Verified initial page URL contains /windows
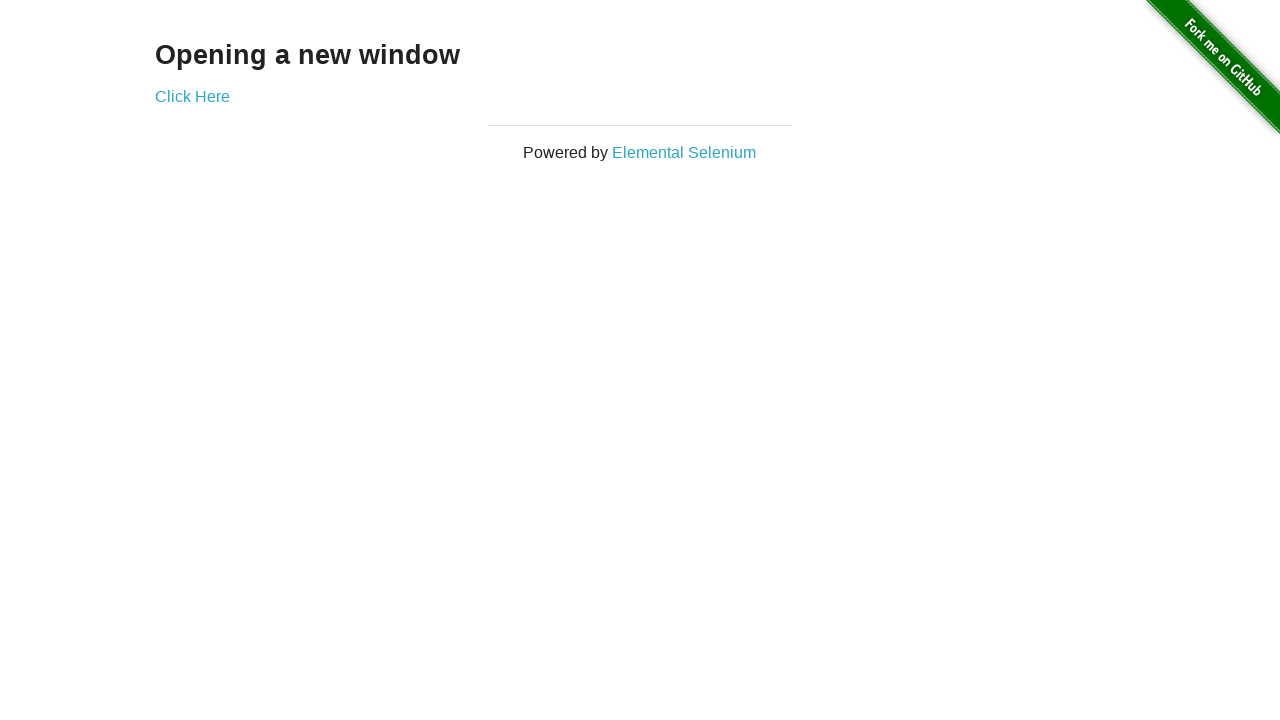

Verified initial page title is 'The Internet'
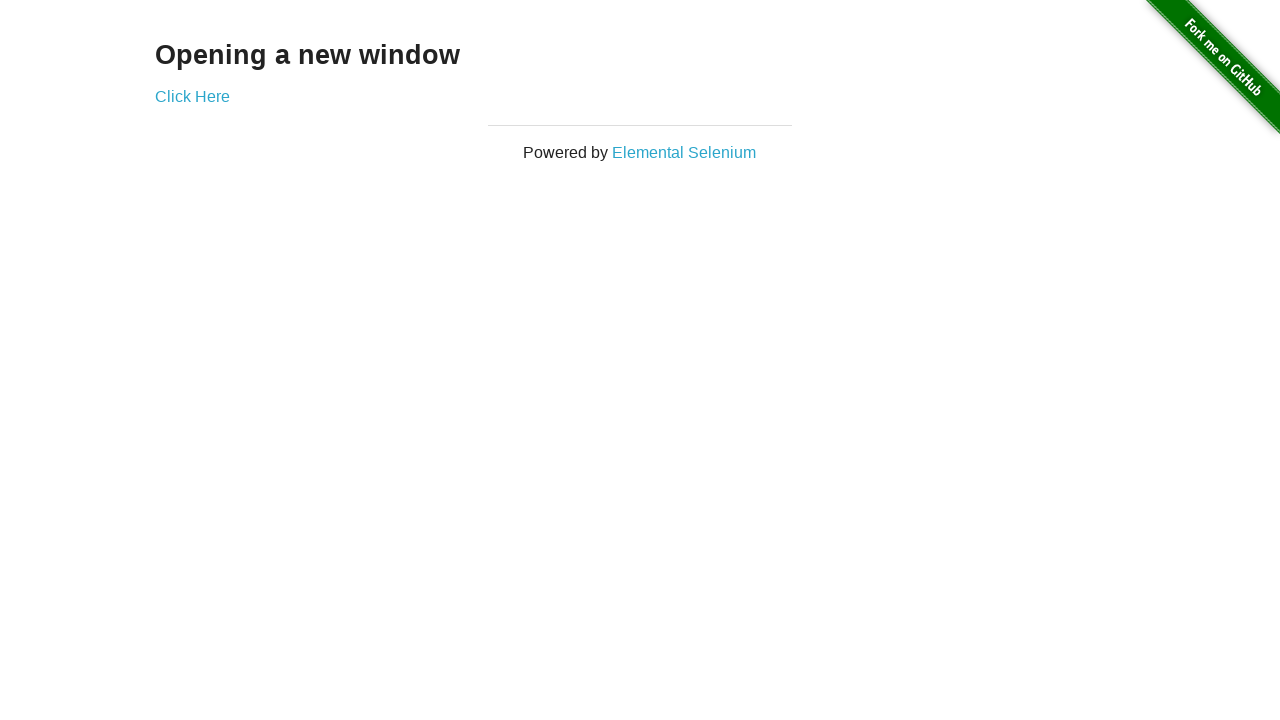

Opened a new browser tab
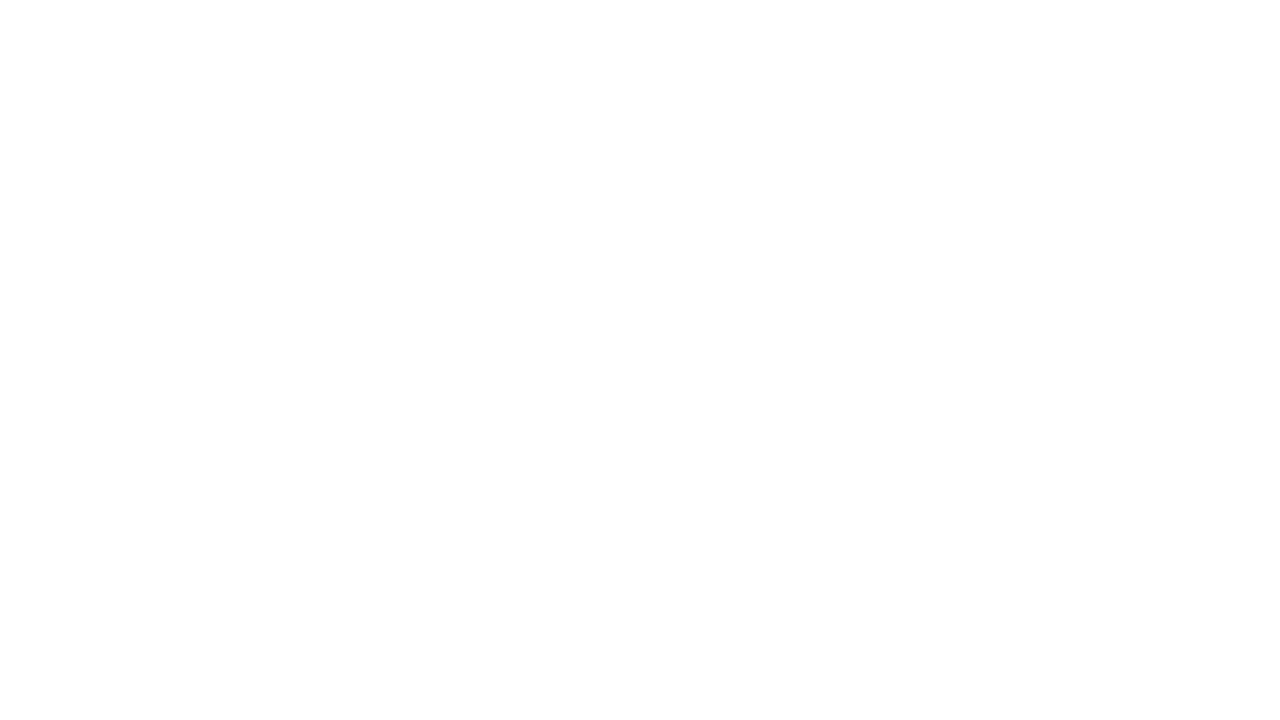

Navigated new tab to typos page
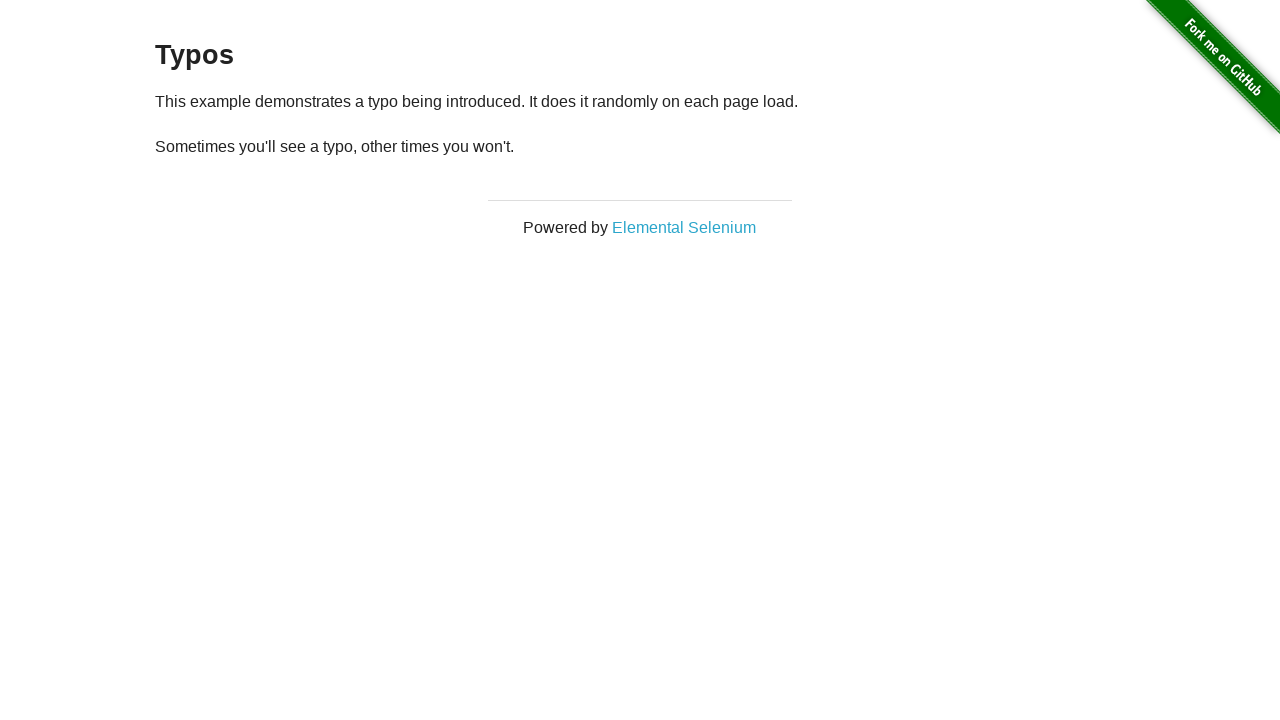

Verified there are 2 open tabs
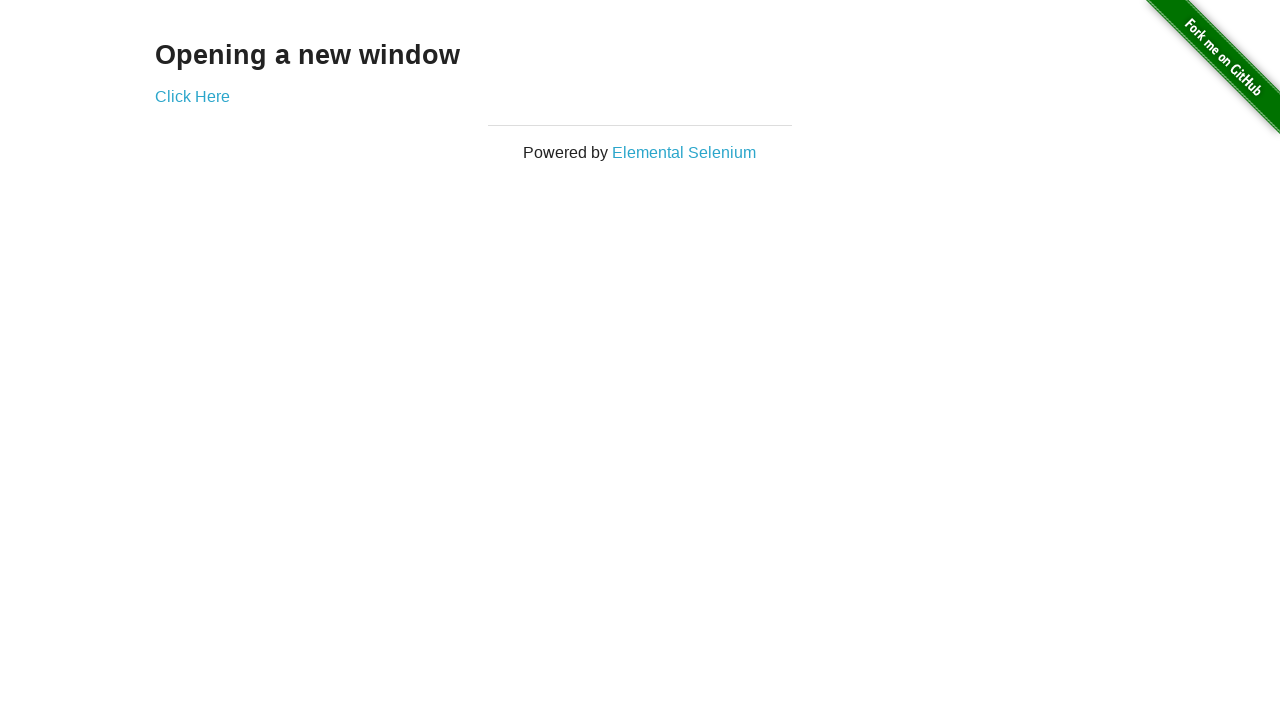

Verified new tab URL contains /typos
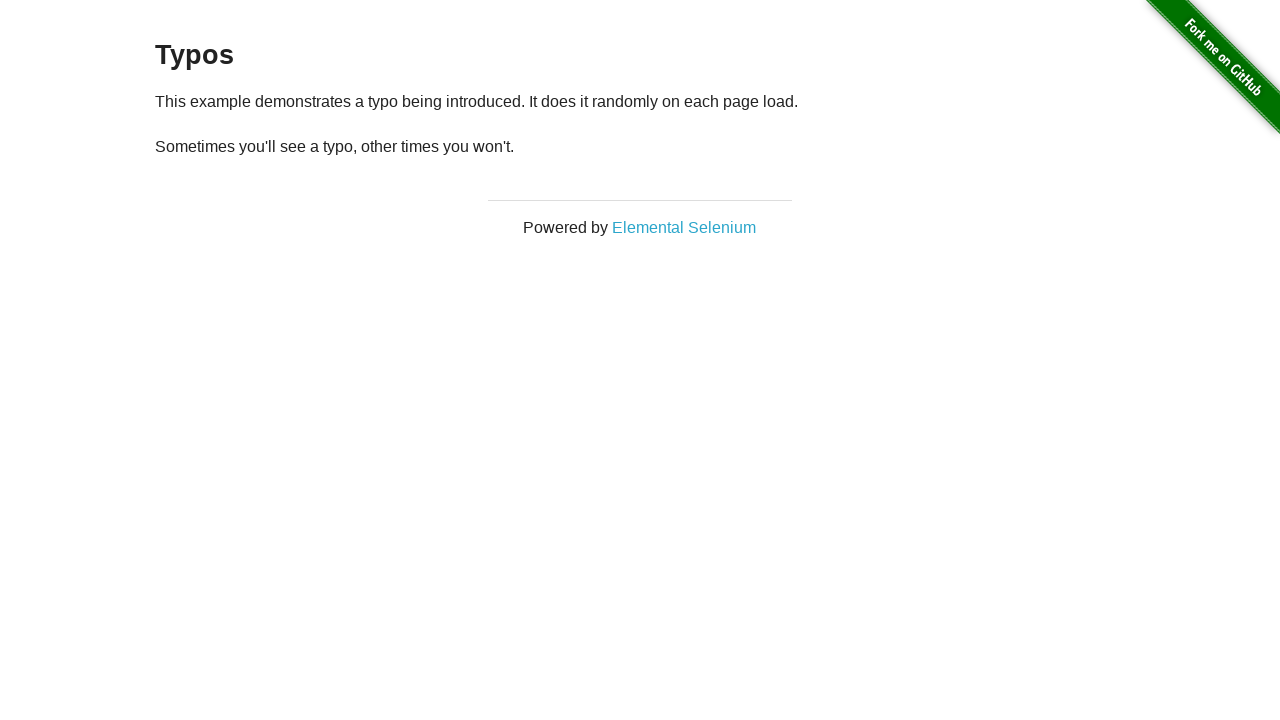

Verified new tab title is 'The Internet'
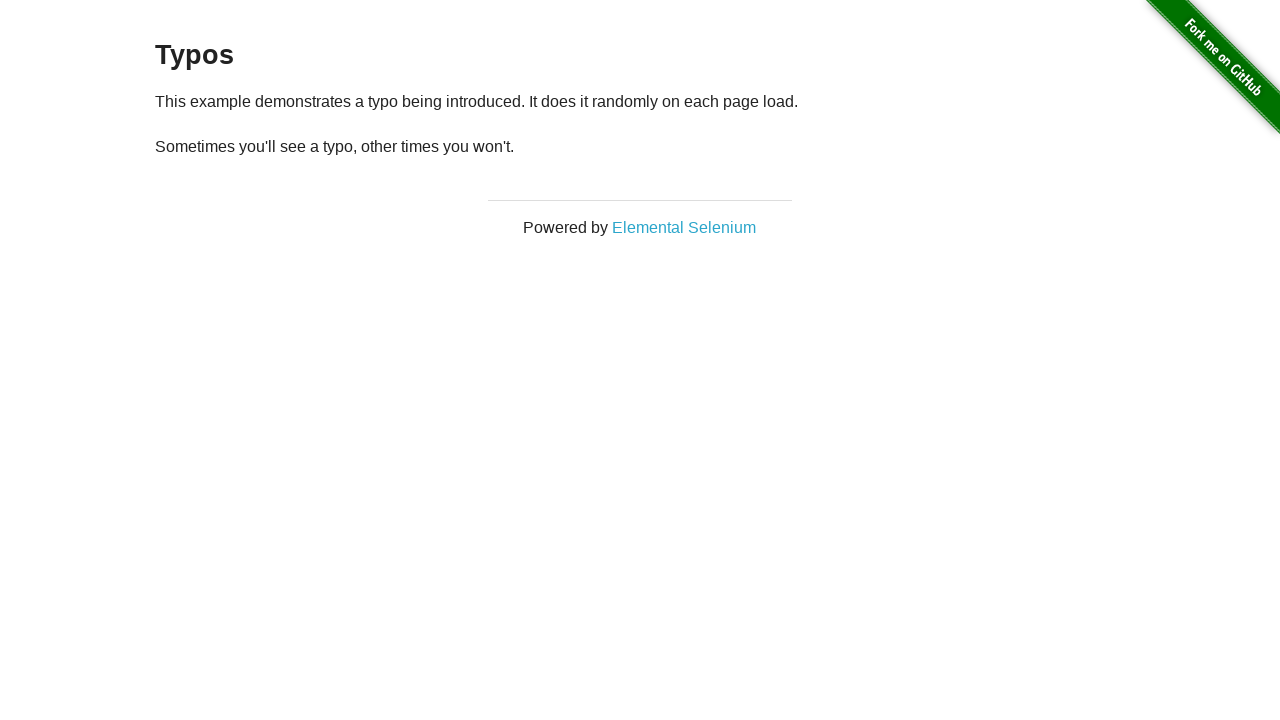

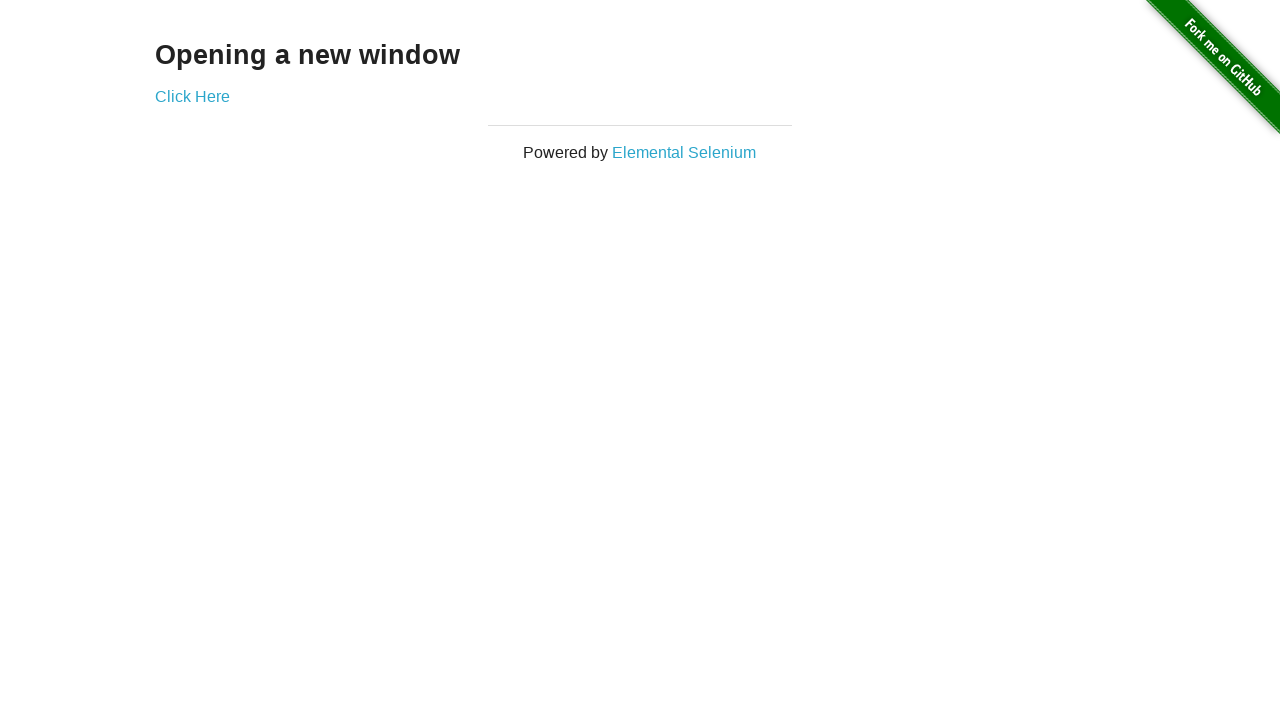